Tests checkbox functionality on a demo page by clicking newsletter checkbox, selecting specific hobbies (cooking and reading), toggling hidden checkboxes to select Music, and enabling a disabled checkbox to receive notifications.

Starting URL: https://syntaxprojects.com/basic-checkbox-demo-homework.php

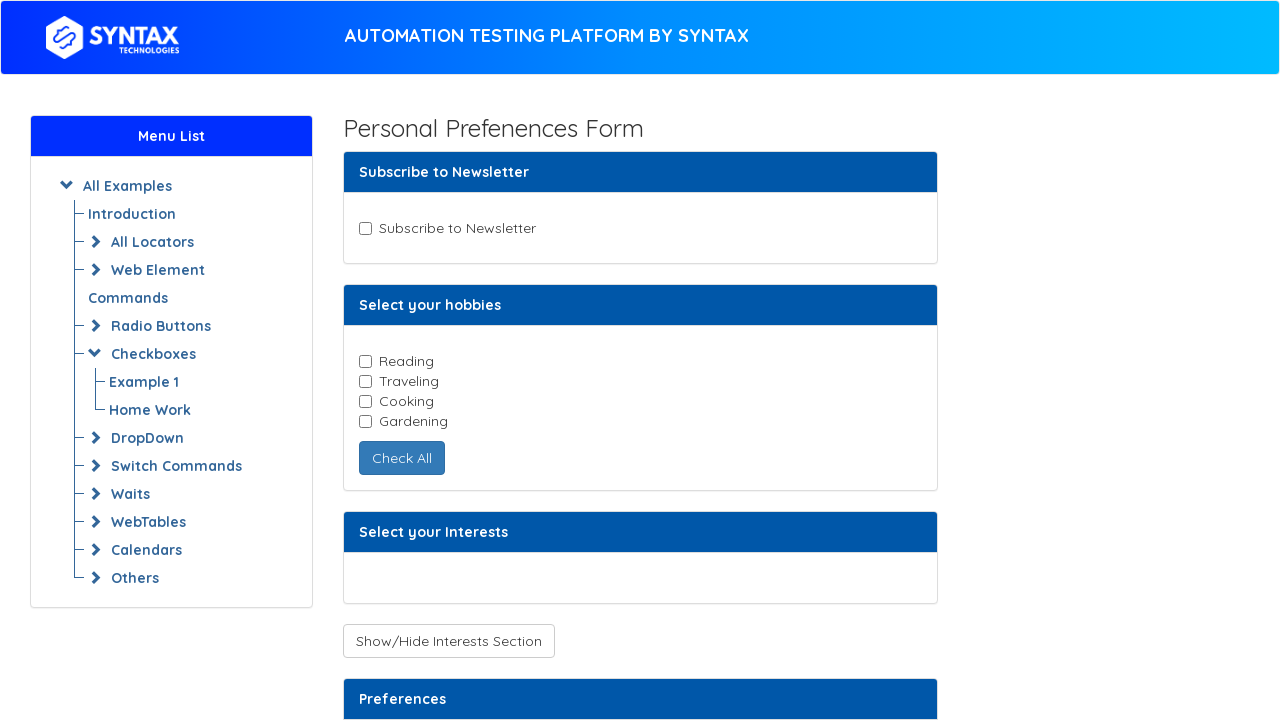

Clicked newsletter checkbox at (365, 228) on xpath=//input[@id='newsletter']
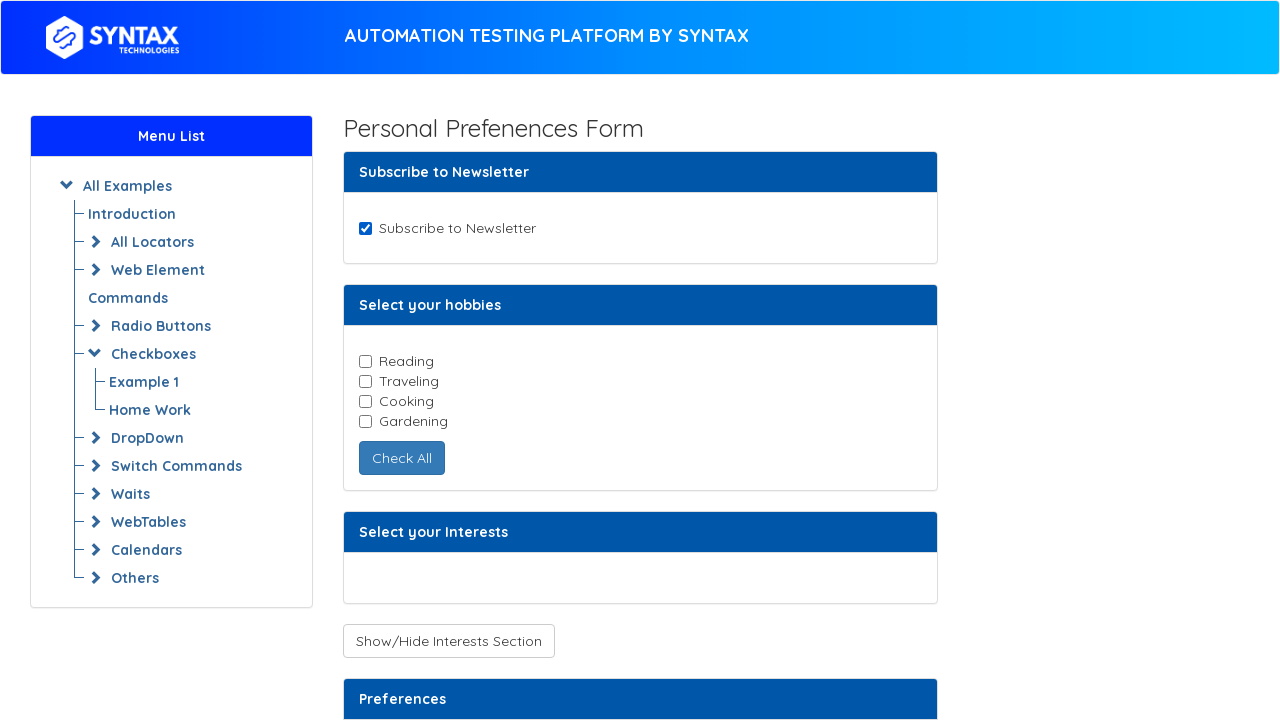

Selected hobby checkbox: reading at (365, 361) on xpath=//input[@class='cb-element'] >> nth=0
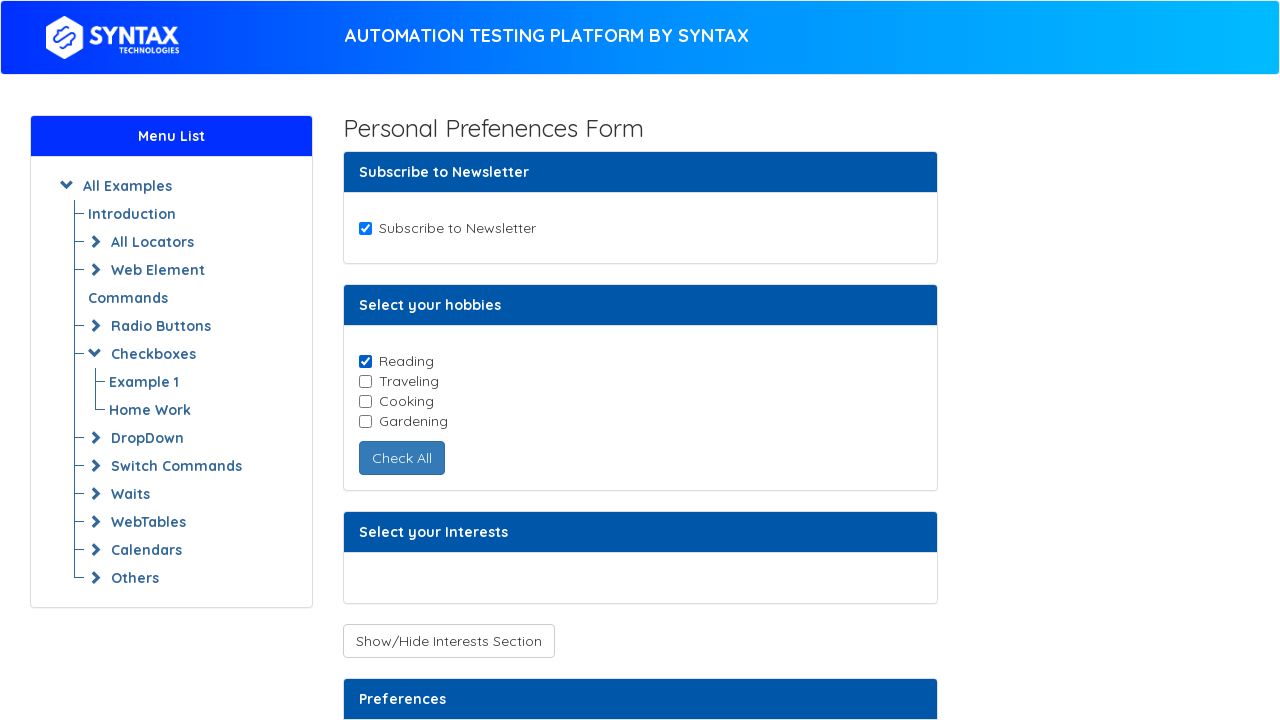

Selected hobby checkbox: cooking at (365, 401) on xpath=//input[@class='cb-element'] >> nth=2
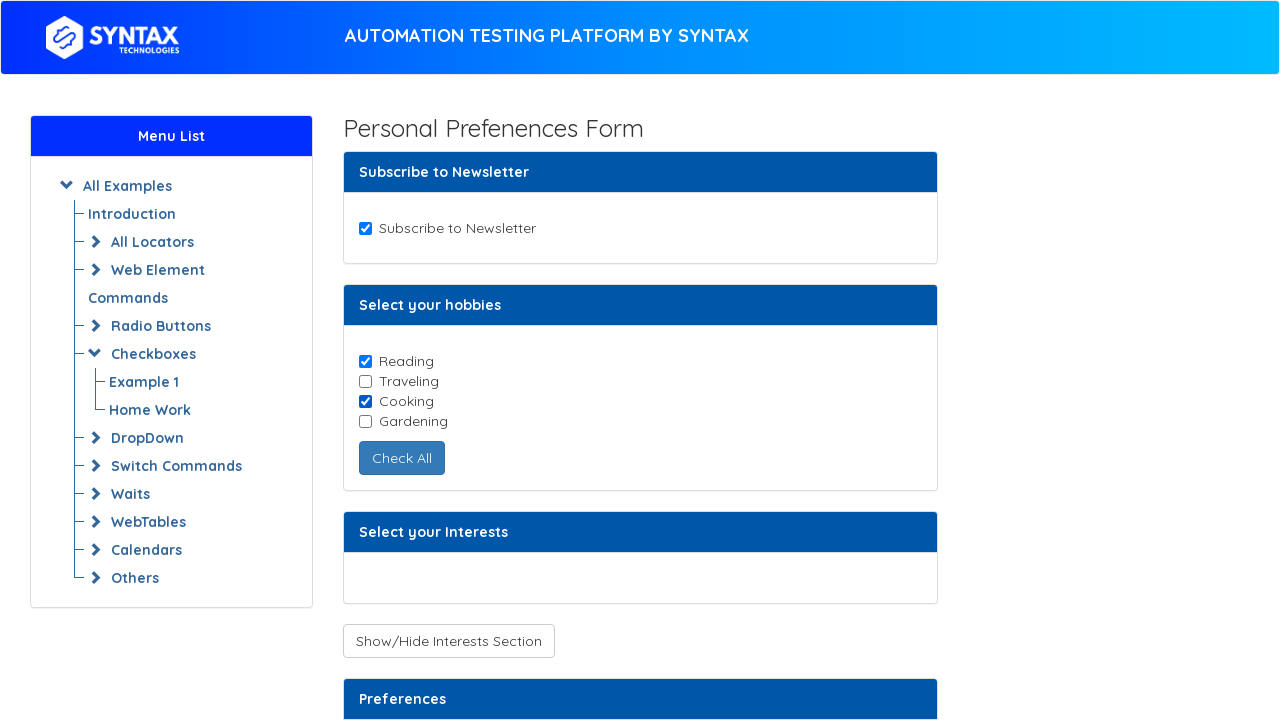

Clicked toggle button to reveal hidden checkboxes at (448, 641) on xpath=//button[@id='toggleCheckboxButtons']
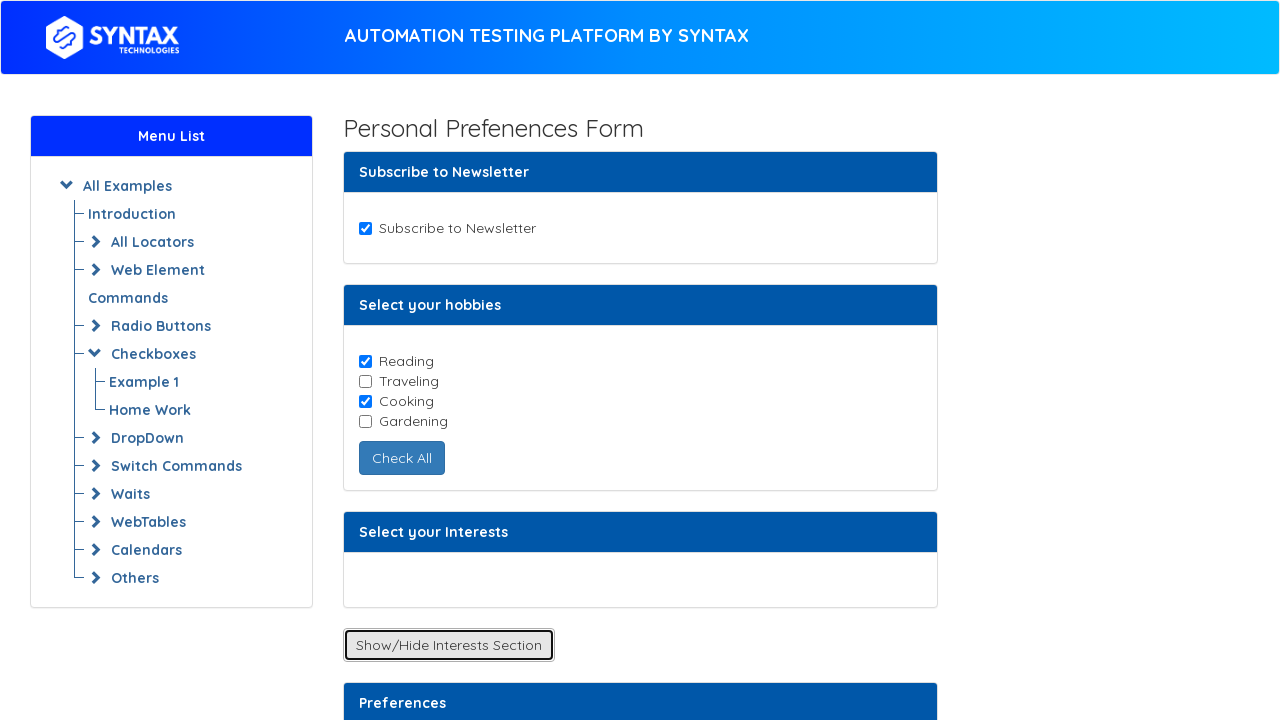

Waited 2 seconds for hidden checkboxes to appear
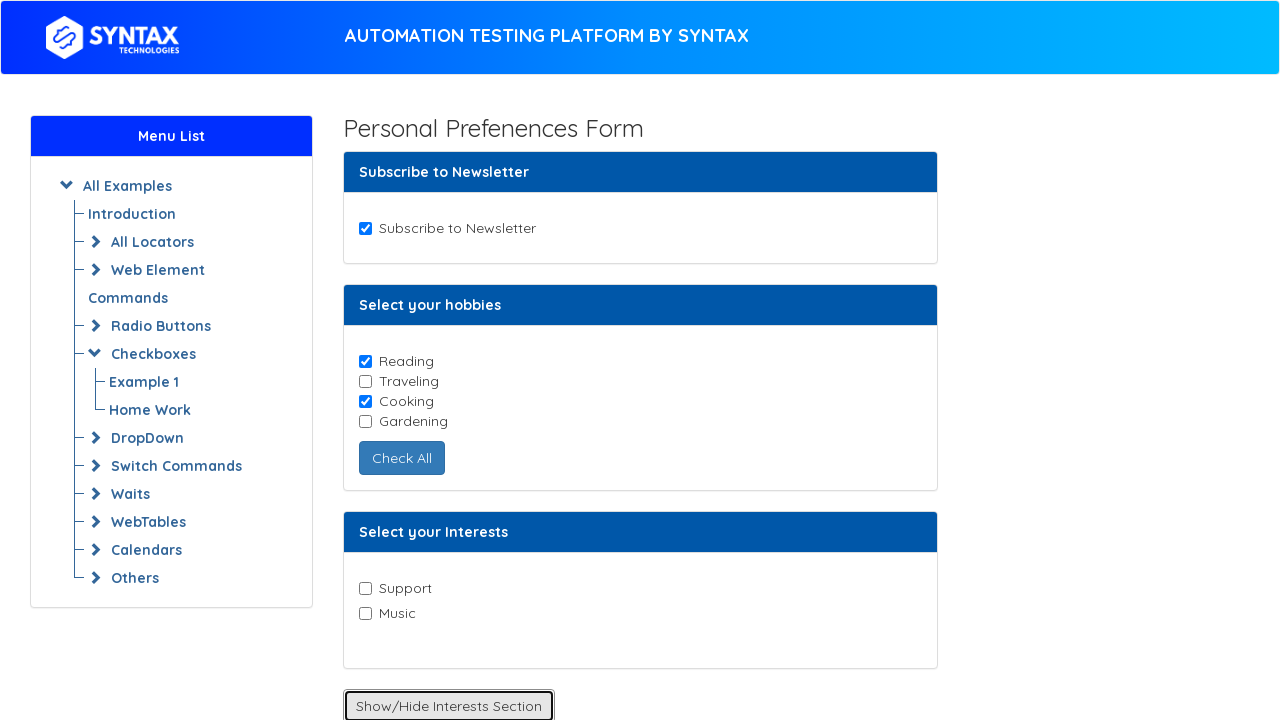

Clicked Music checkbox at (365, 613) on xpath=//input[@value='Music']
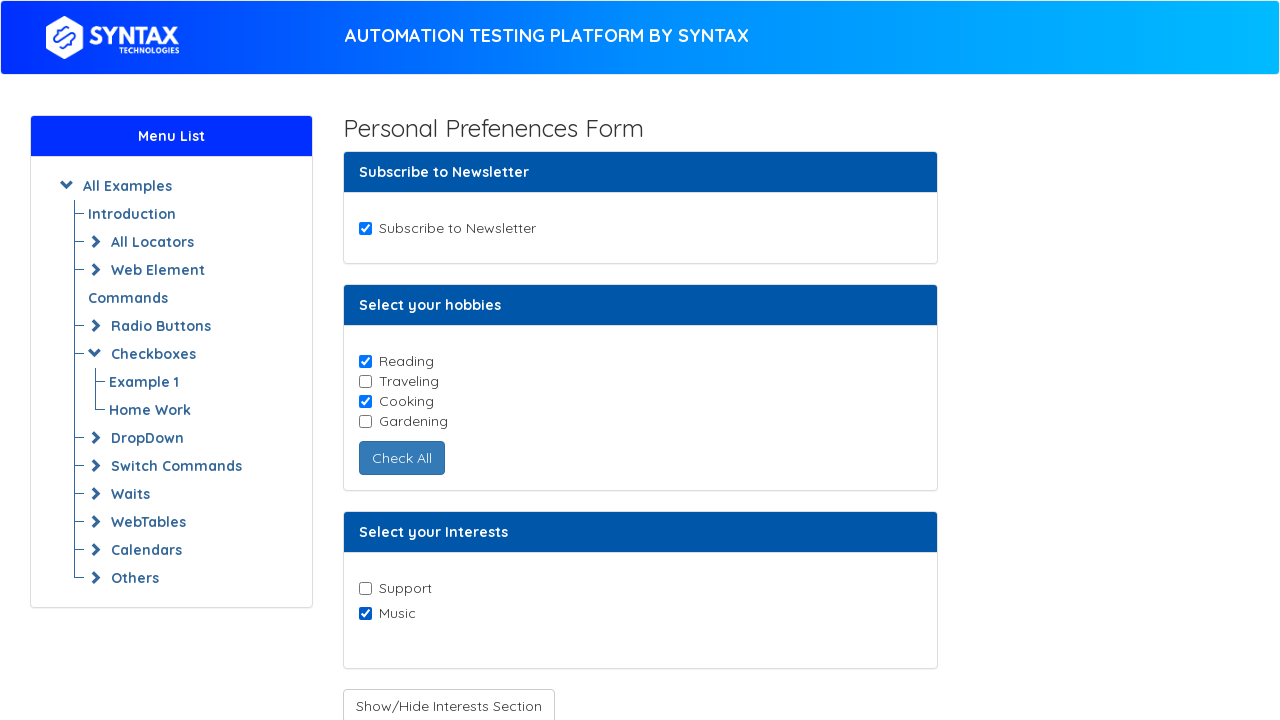

Clicked enable button to enable Receive-Notifications checkbox at (436, 407) on xpath=//button[@id='enabledcheckbox']
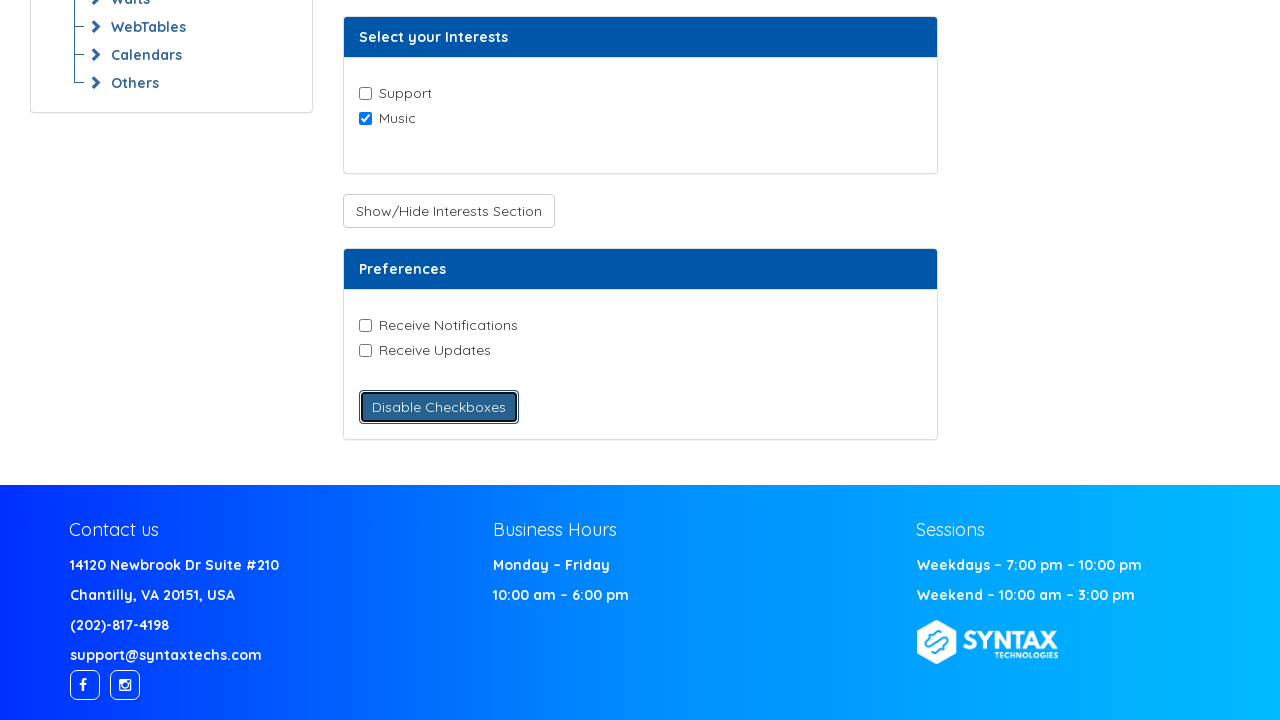

Clicked Receive-Notifications checkbox after enabling it at (365, 325) on xpath=//input[@value='Receive-Notifications']
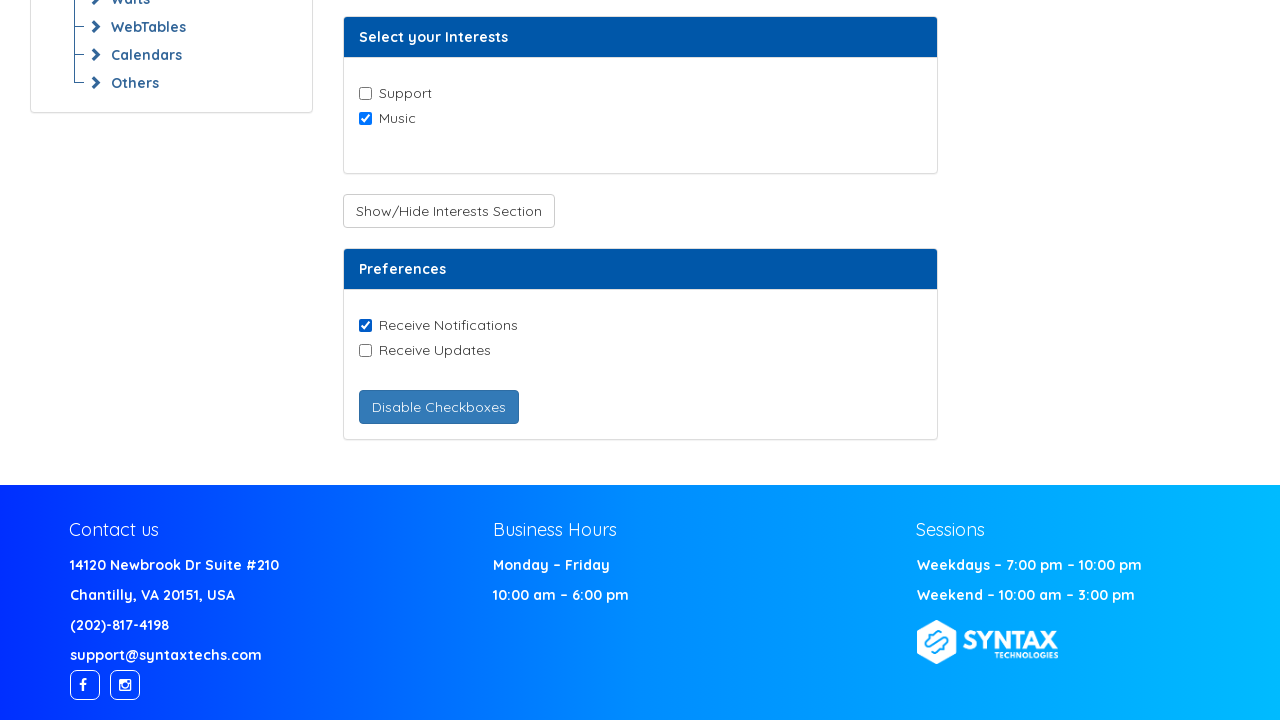

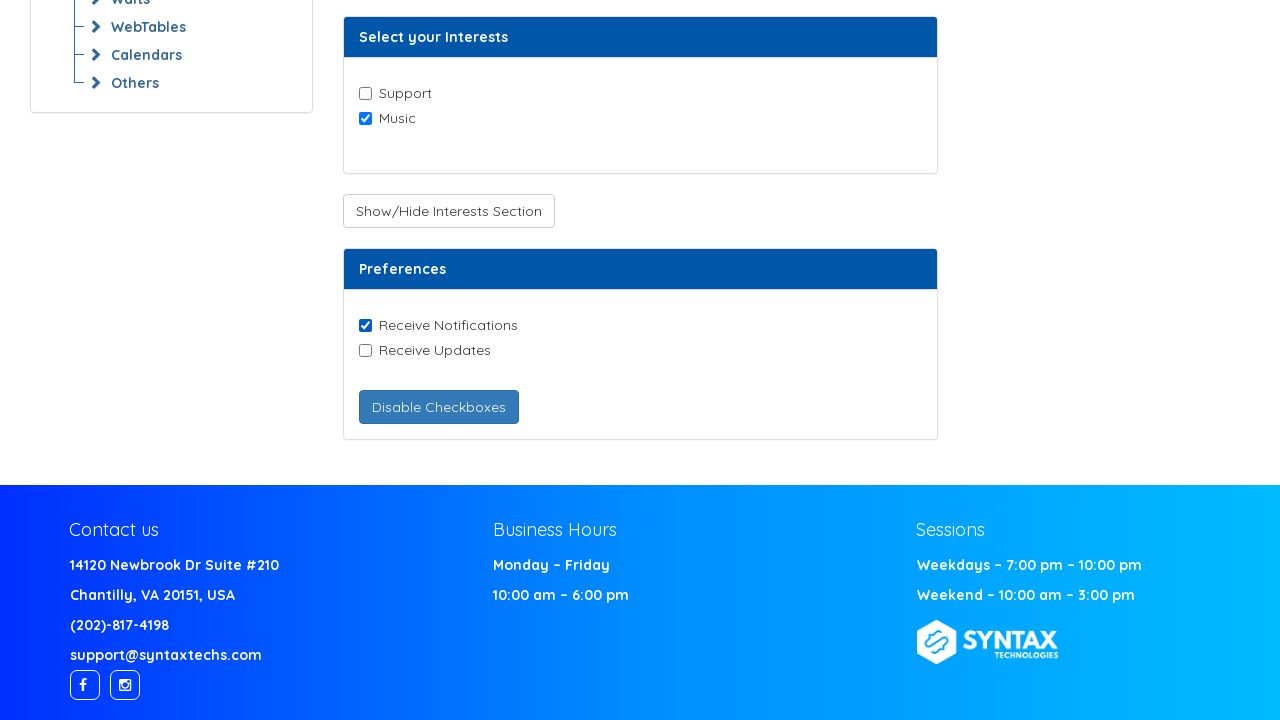